Navigates through a demo application to test the click-and-hold mouse action functionality on a circle element

Starting URL: https://demoapps.qspiders.com/

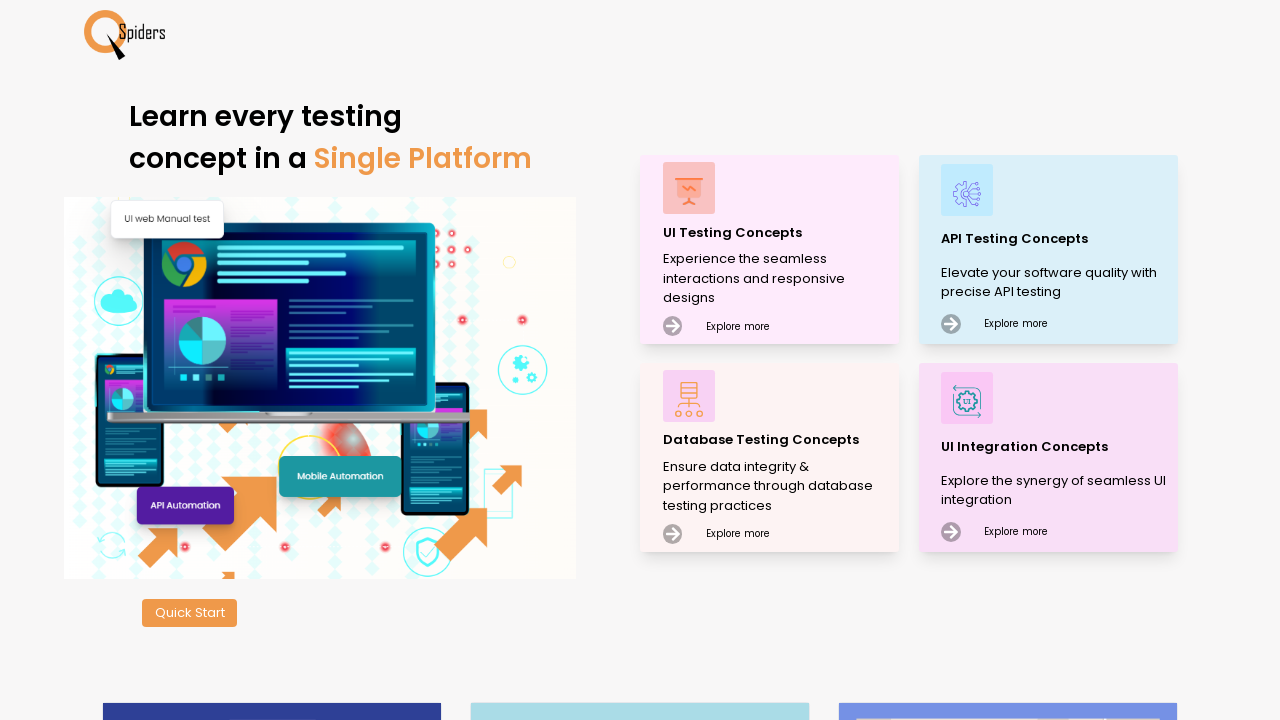

Clicked on 'UI Testing Concepts' link at (778, 232) on xpath=//p[text()='UI Testing Concepts']
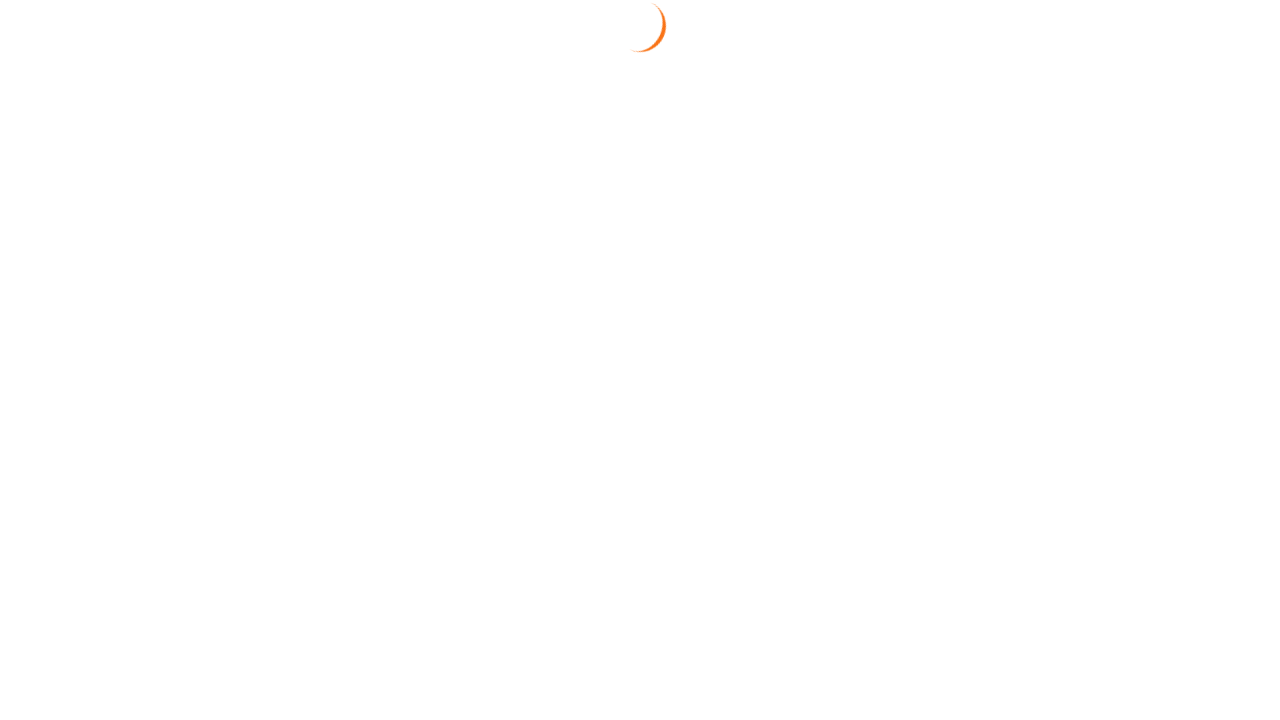

Clicked on 'Mouse Actions' section at (66, 667) on xpath=//section[text()='Mouse Actions']
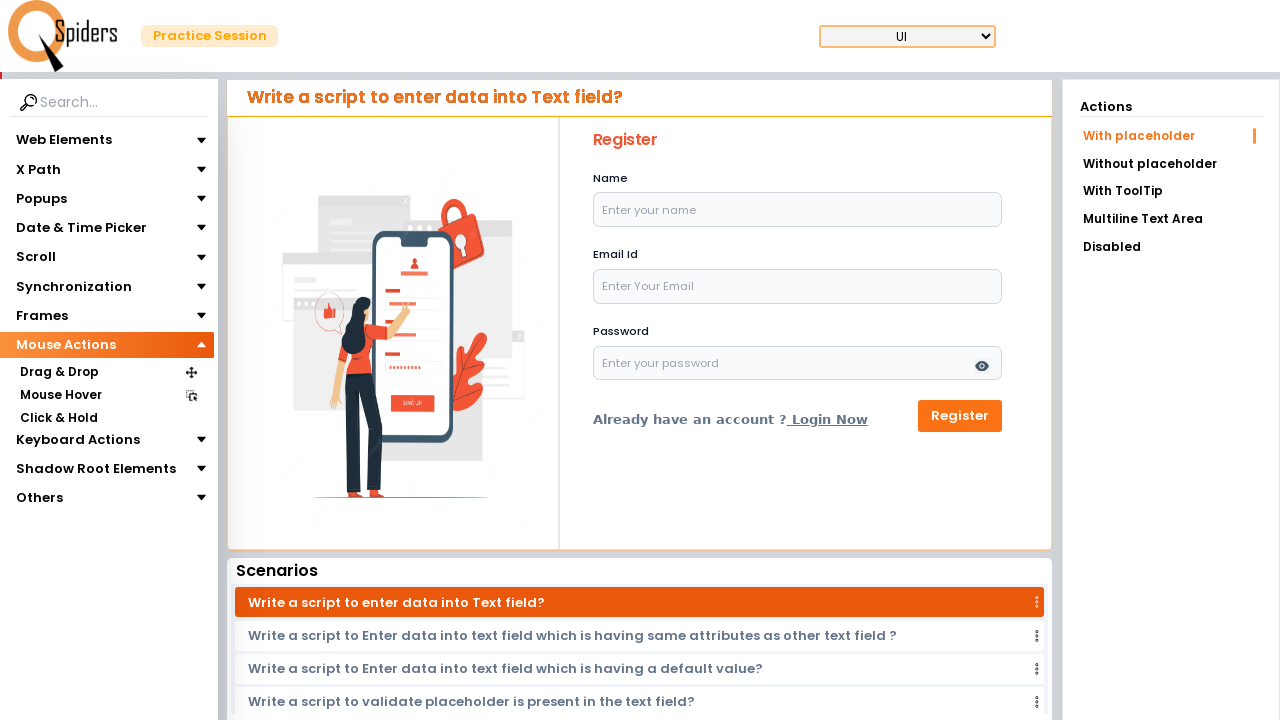

Clicked on 'Click & Hold' section at (58, 418) on xpath=//section[text()='Click & Hold']
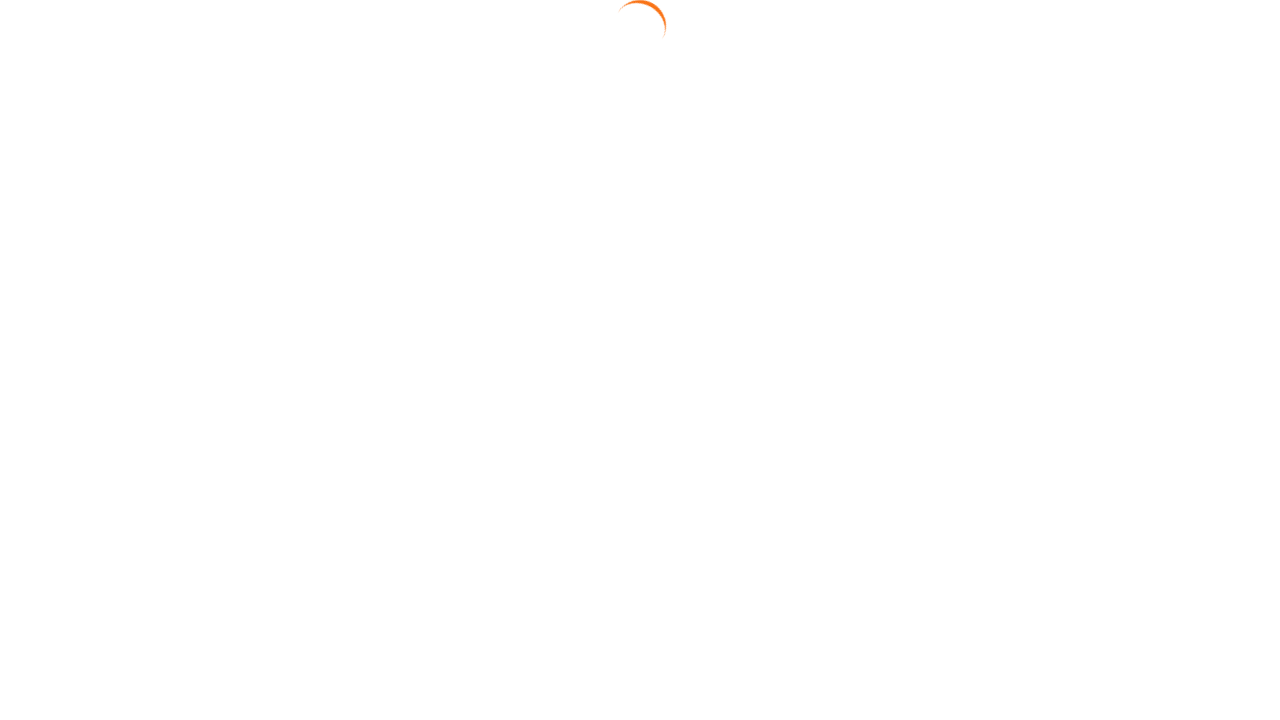

Located circle element
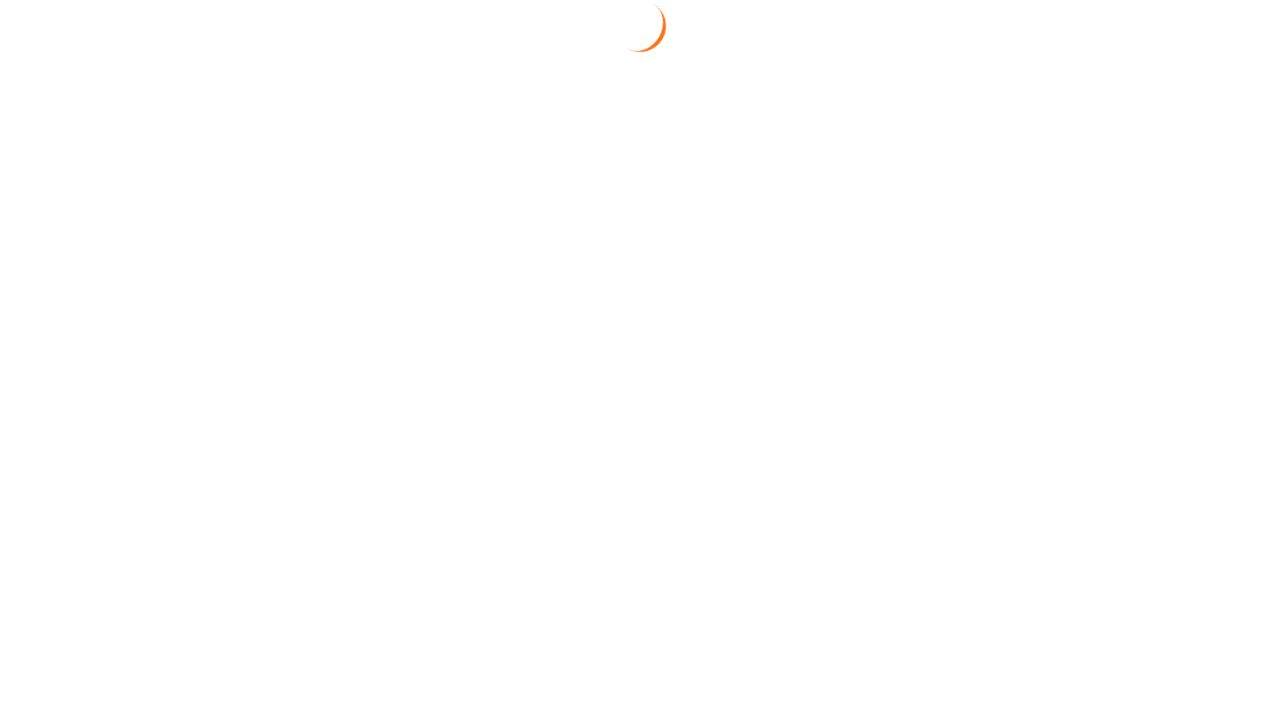

Hovered over circle element at (644, 323) on #circle
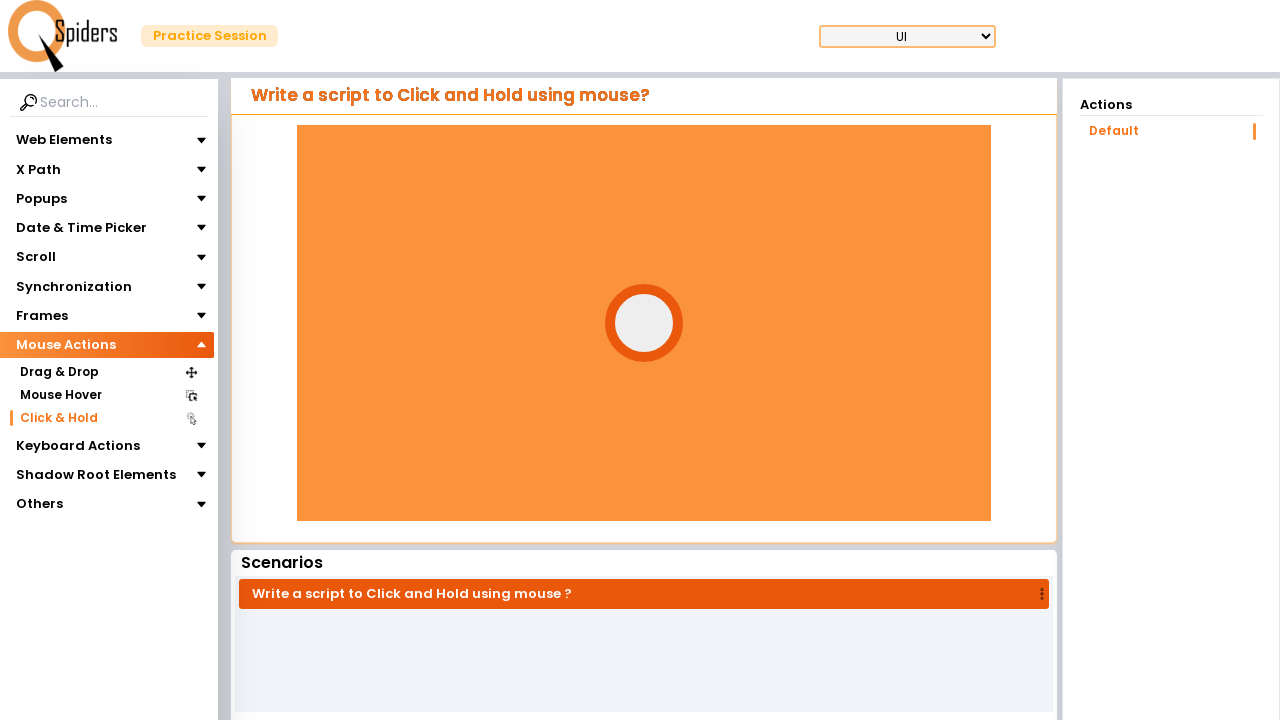

Performed mouse down action (click and hold) on circle element at (644, 323)
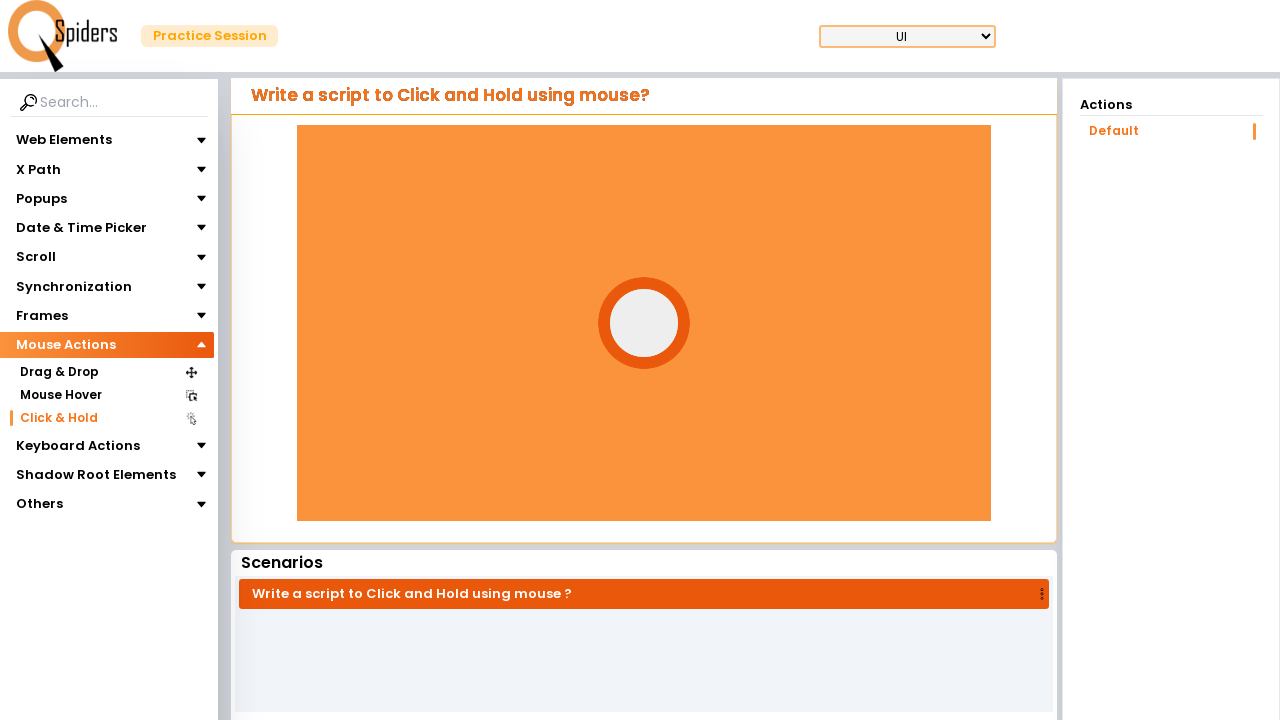

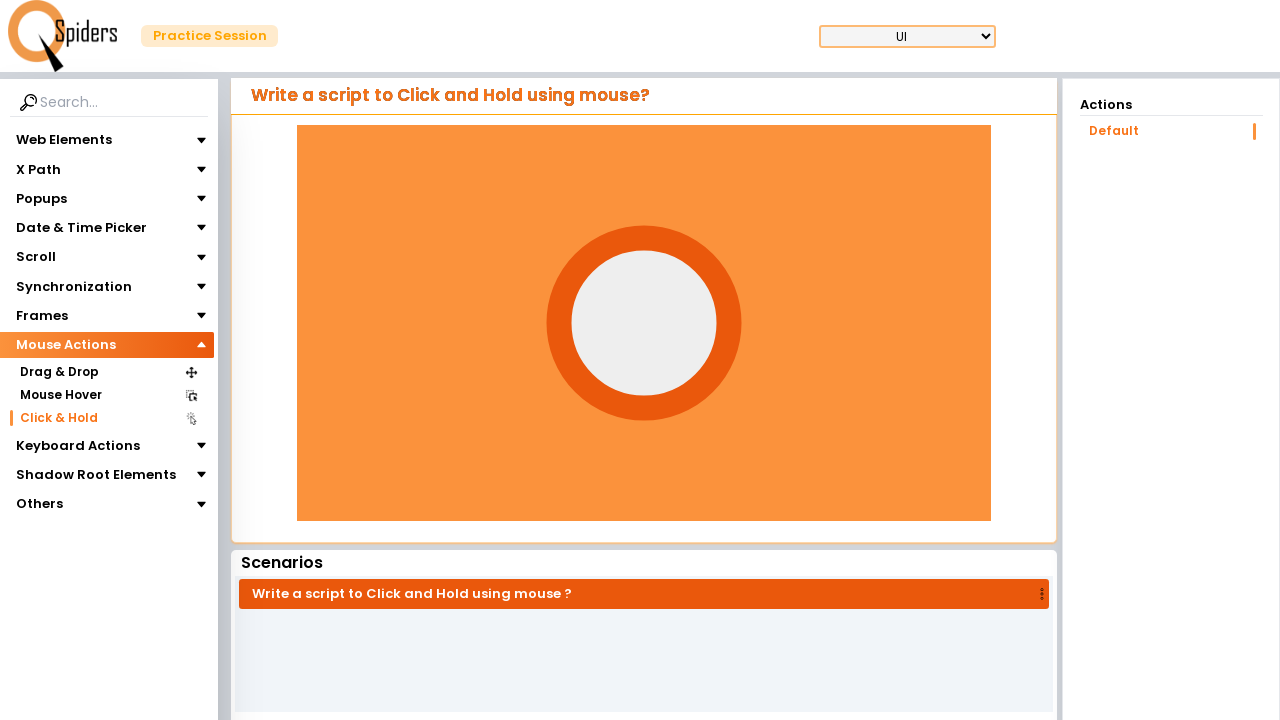